Tests a registration form by filling in first name, last name, and email fields, then submitting the form and verifying a success message is displayed.

Starting URL: http://suninjuly.github.io/registration1.html

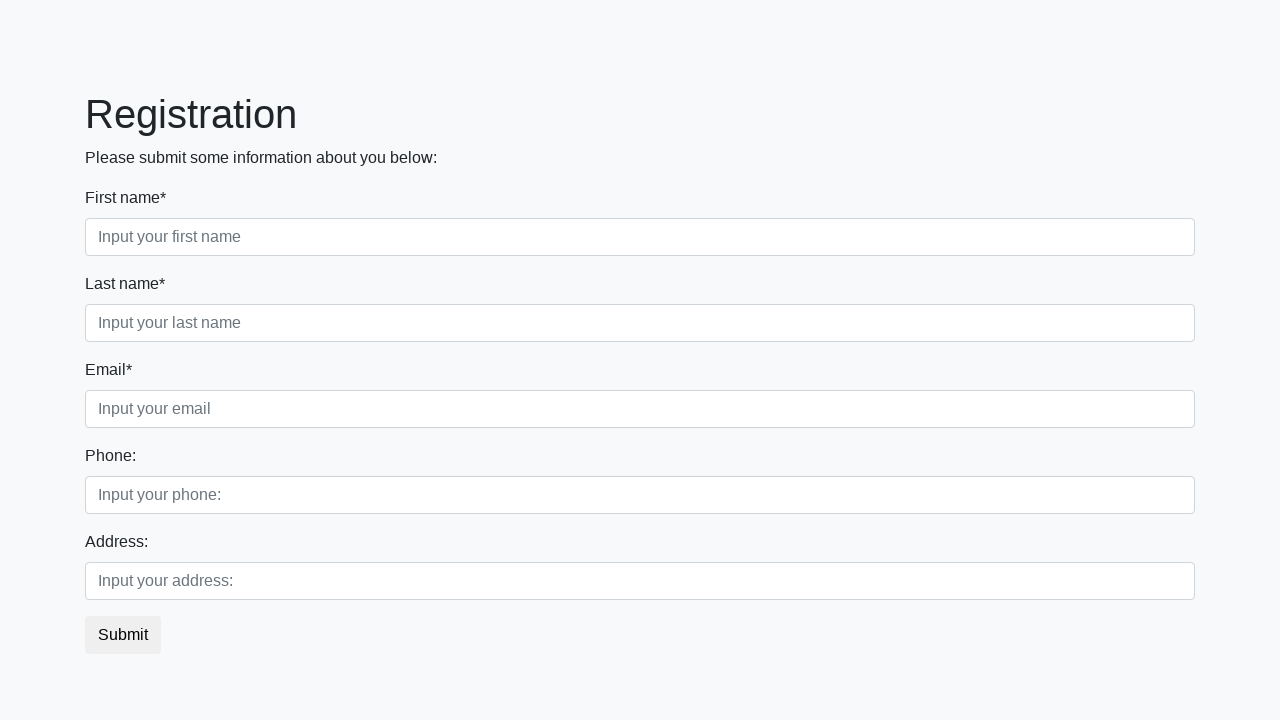

Filled first name field with 'Elena' on //html/body/div/form/div[1]/div[1]/input
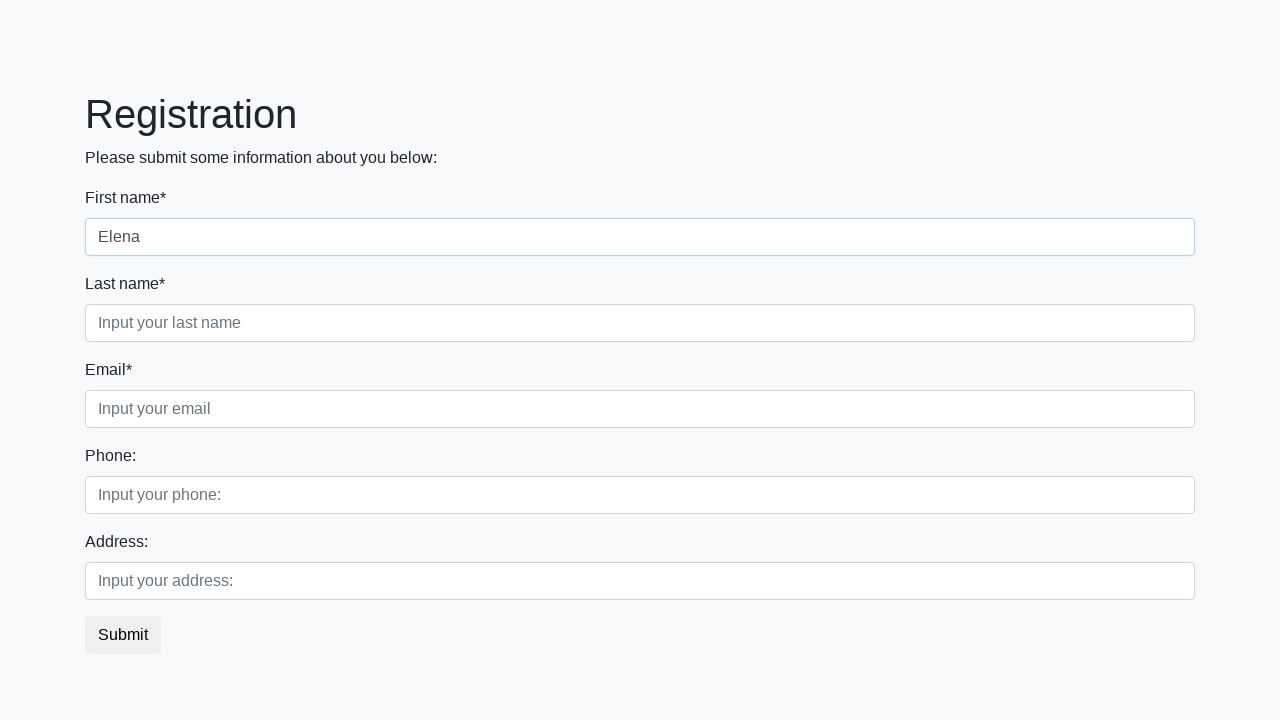

Filled last name field with 'Kowalski' on //html/body/div/form/div[1]/div[2]/input
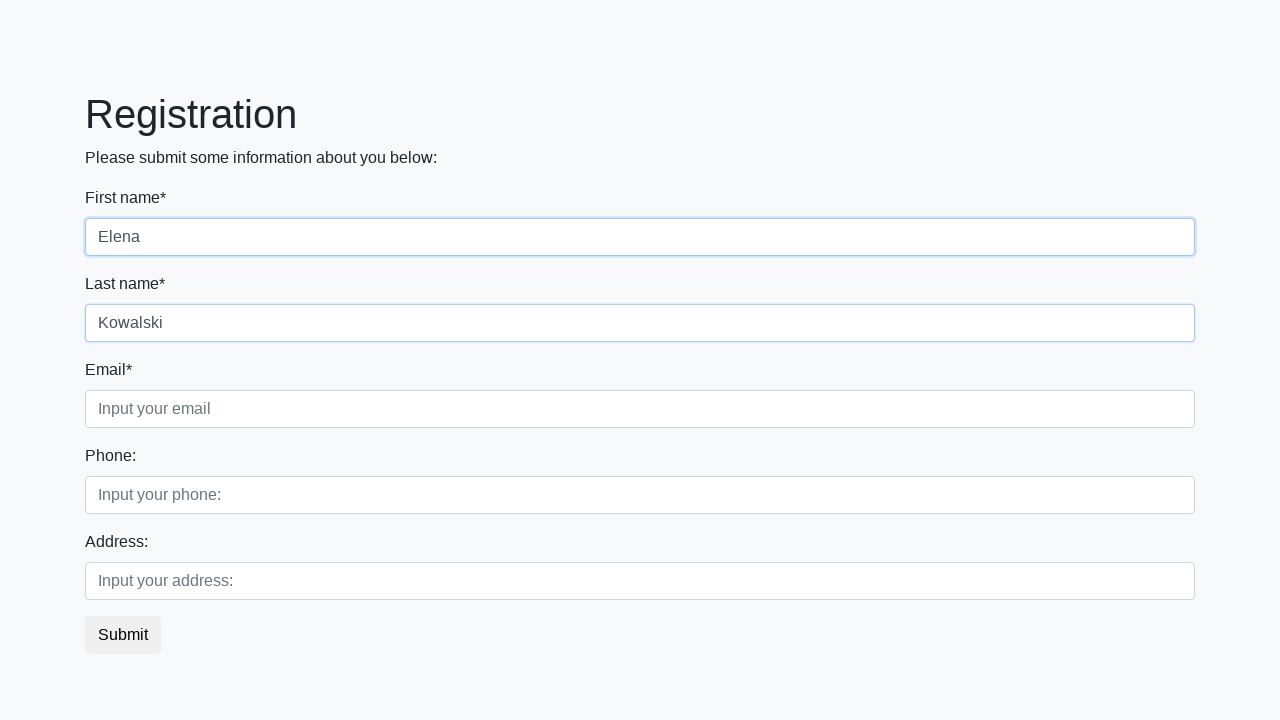

Filled email field with 'elena.kowalski@example.com' on //html/body/div/form/div[1]/div[3]/input
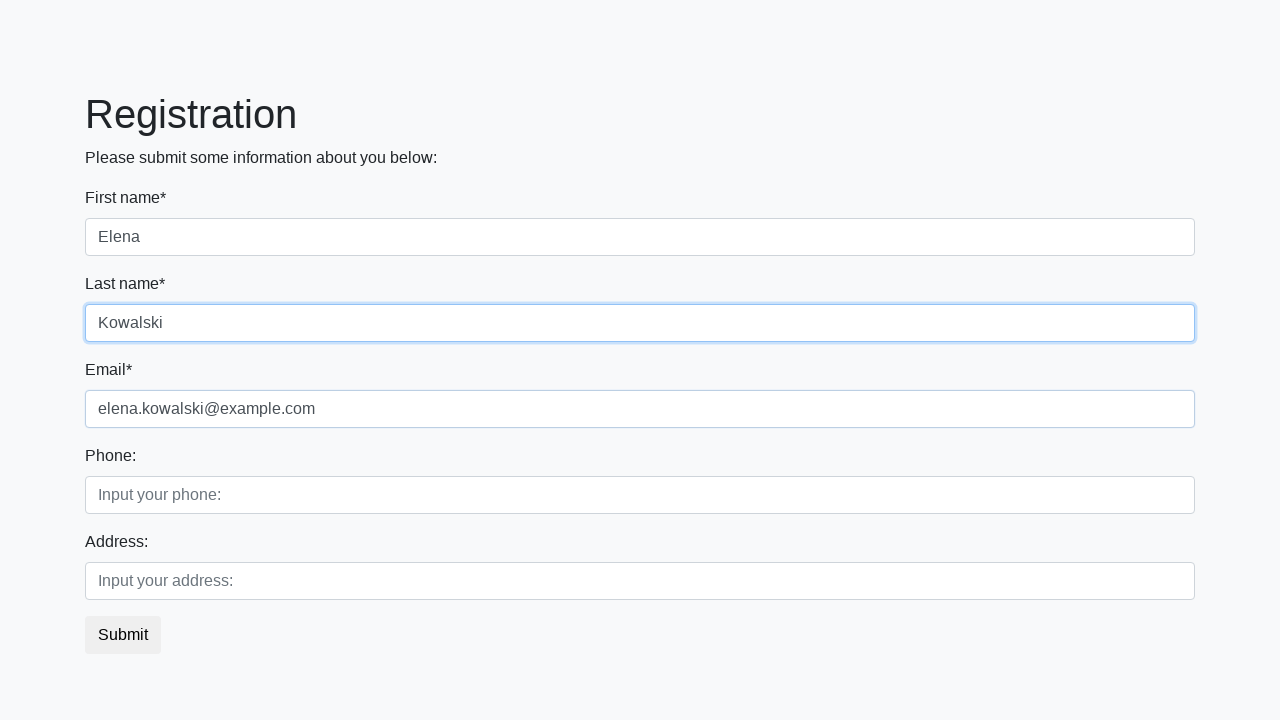

Clicked submit button to register at (123, 635) on button.btn
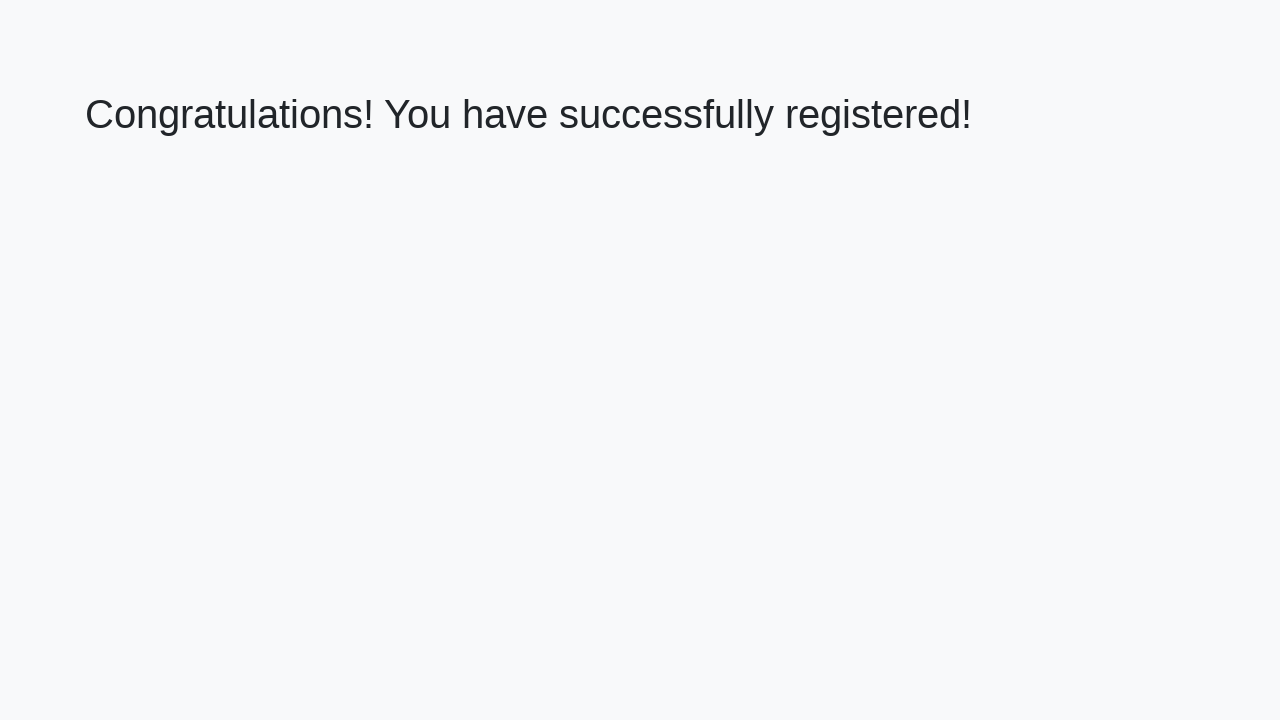

Success message element loaded
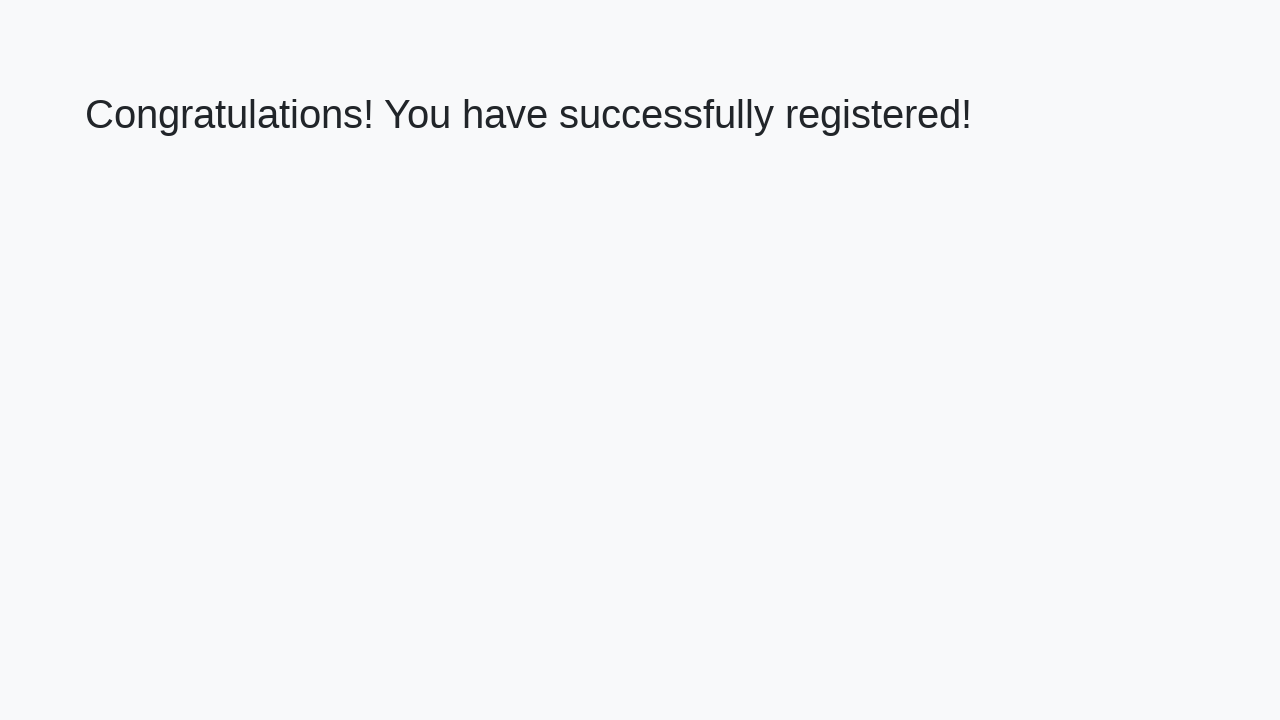

Retrieved success message text: 'Congratulations! You have successfully registered!'
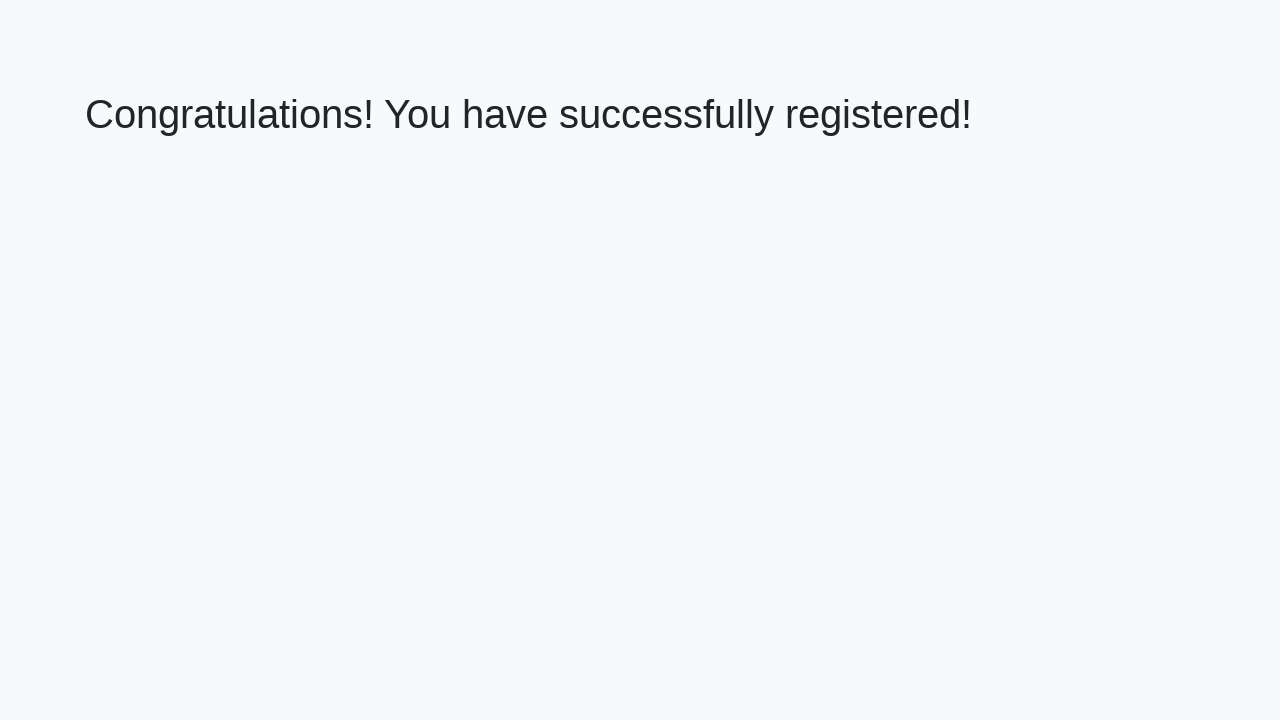

Verified success message matches expected text
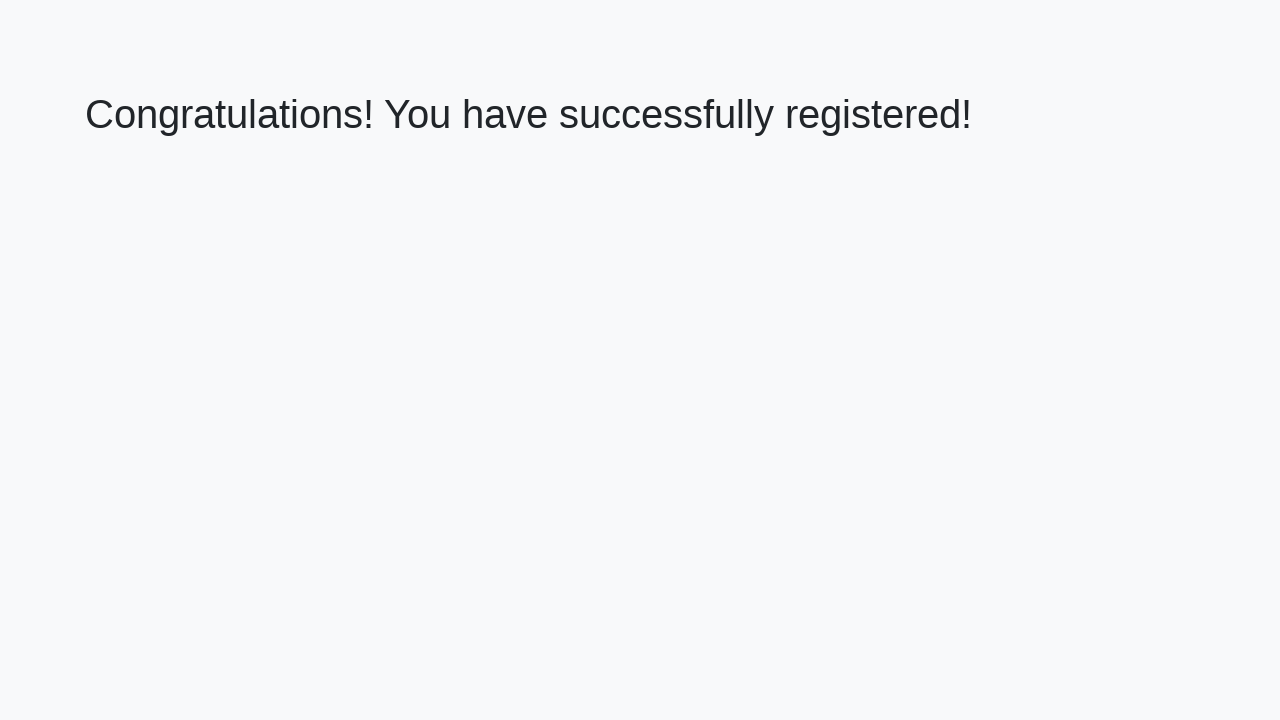

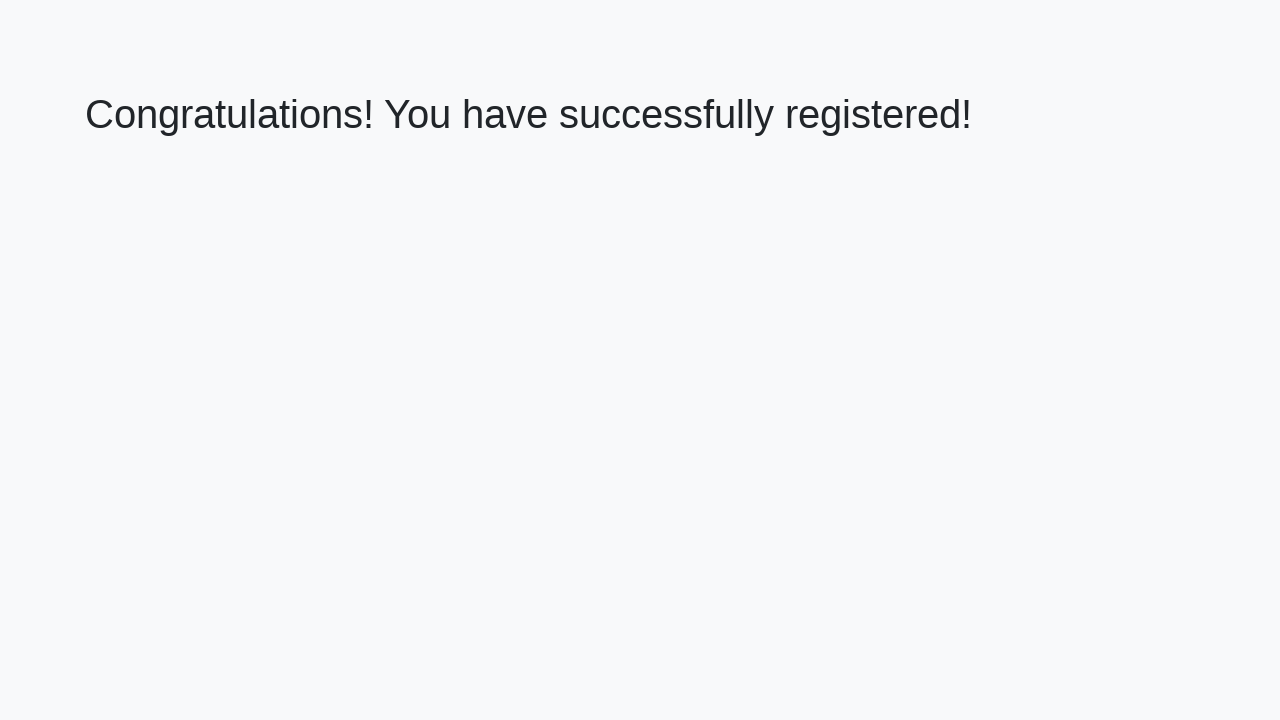